Tests filling out a comprehensive HTML form including text inputs, textarea, checkboxes, radio buttons, multi-select, dropdown, and file upload on a practice form page, then submits the form.

Starting URL: https://testpages.herokuapp.com/styled/basic-html-form-test.html

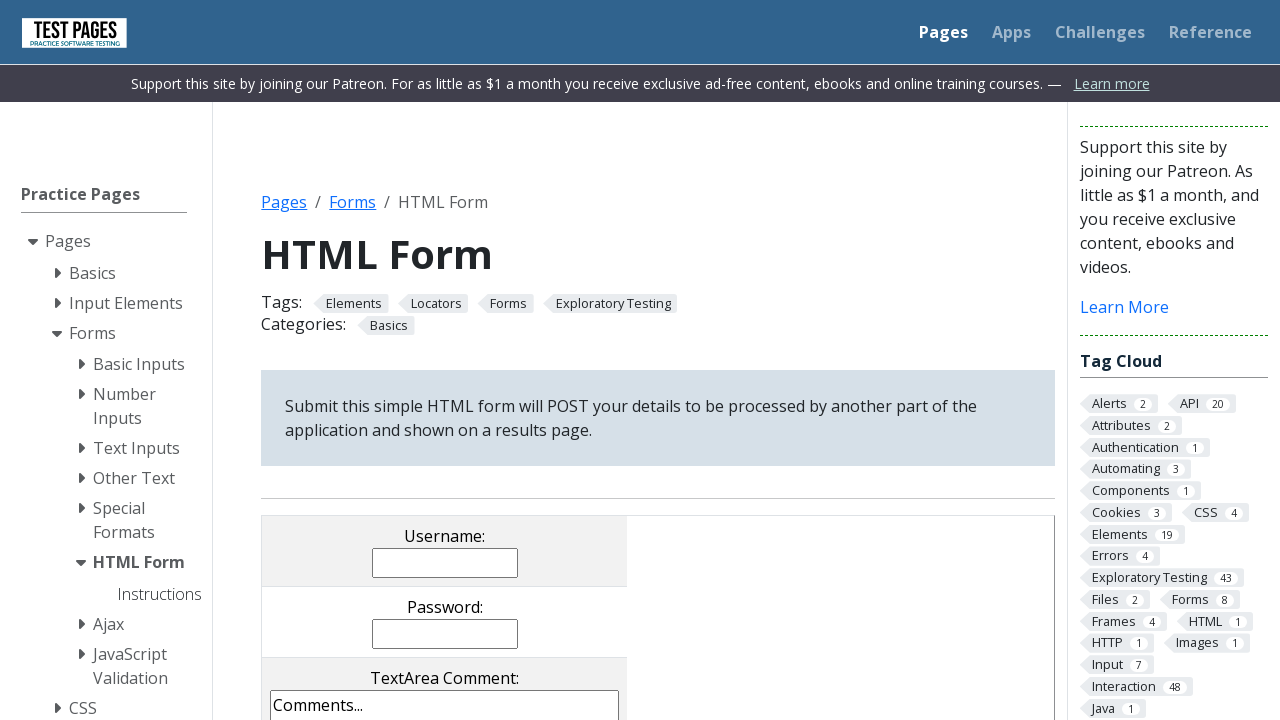

Filled username field with 'Udemy' on input[name='username']
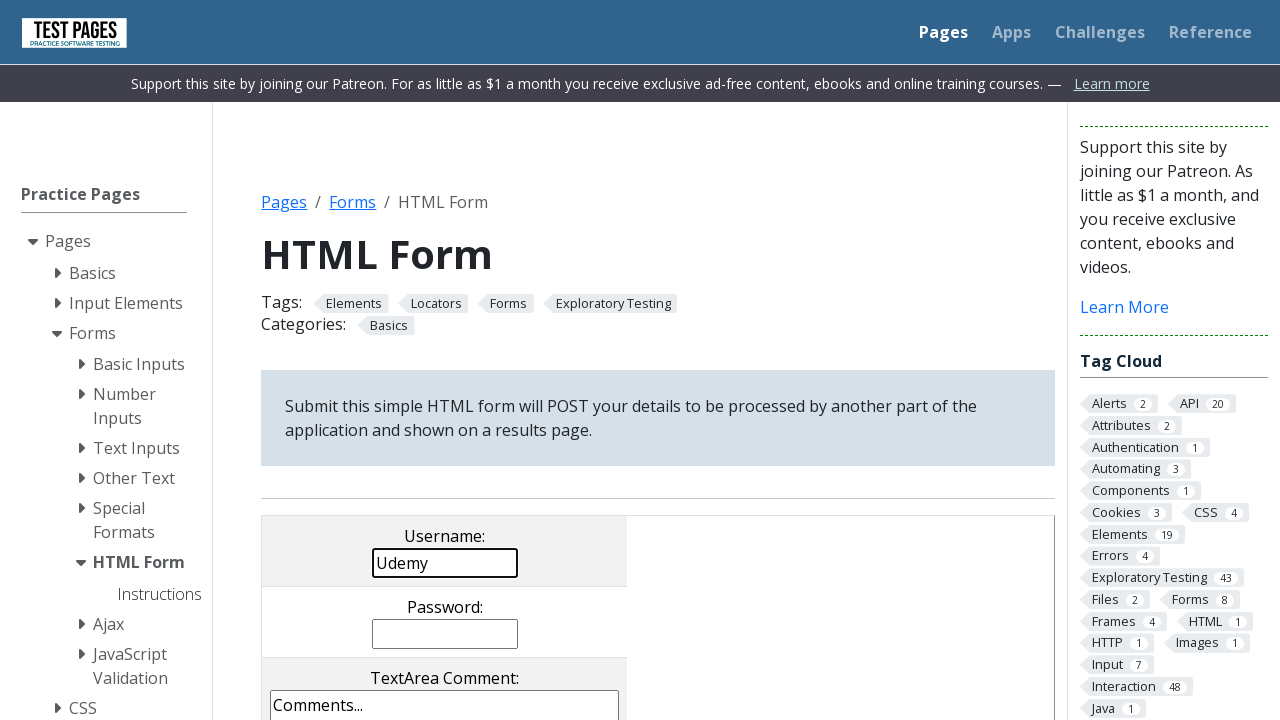

Filled password field with 'Test@1234' on input[name='password']
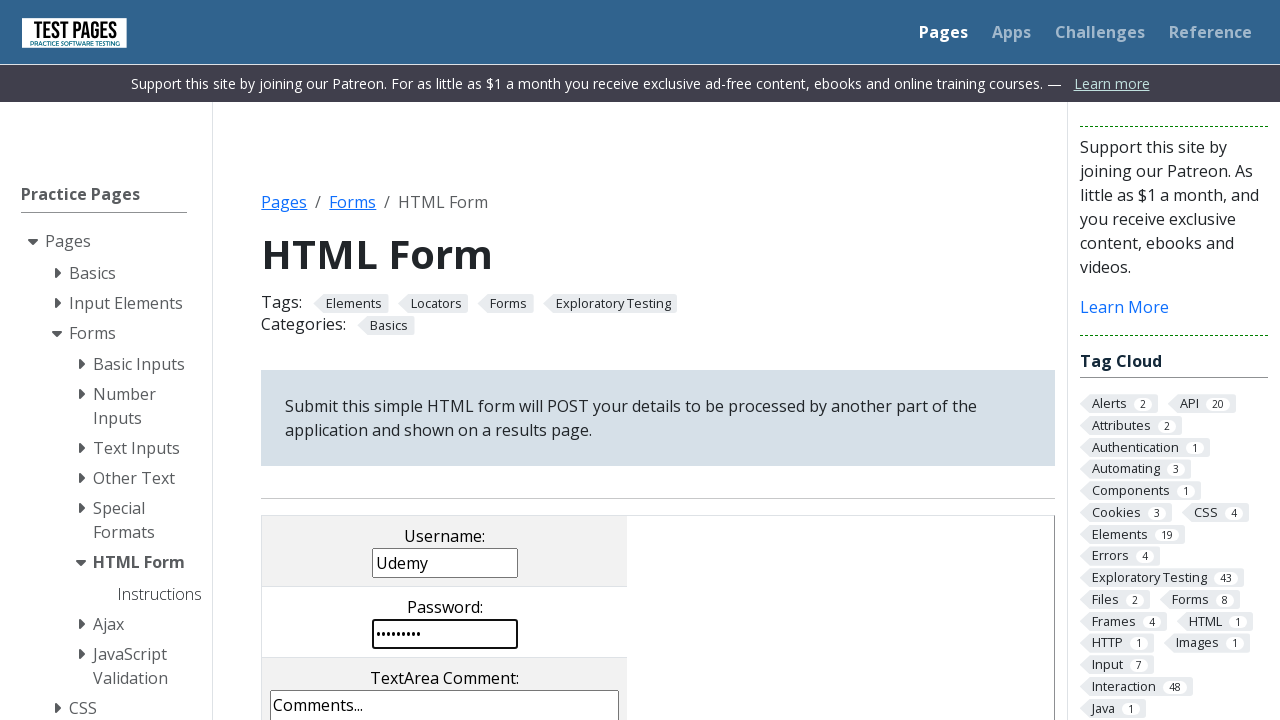

Filled textarea with comment 'Ceci est un commentaire' on textarea[name='comments']
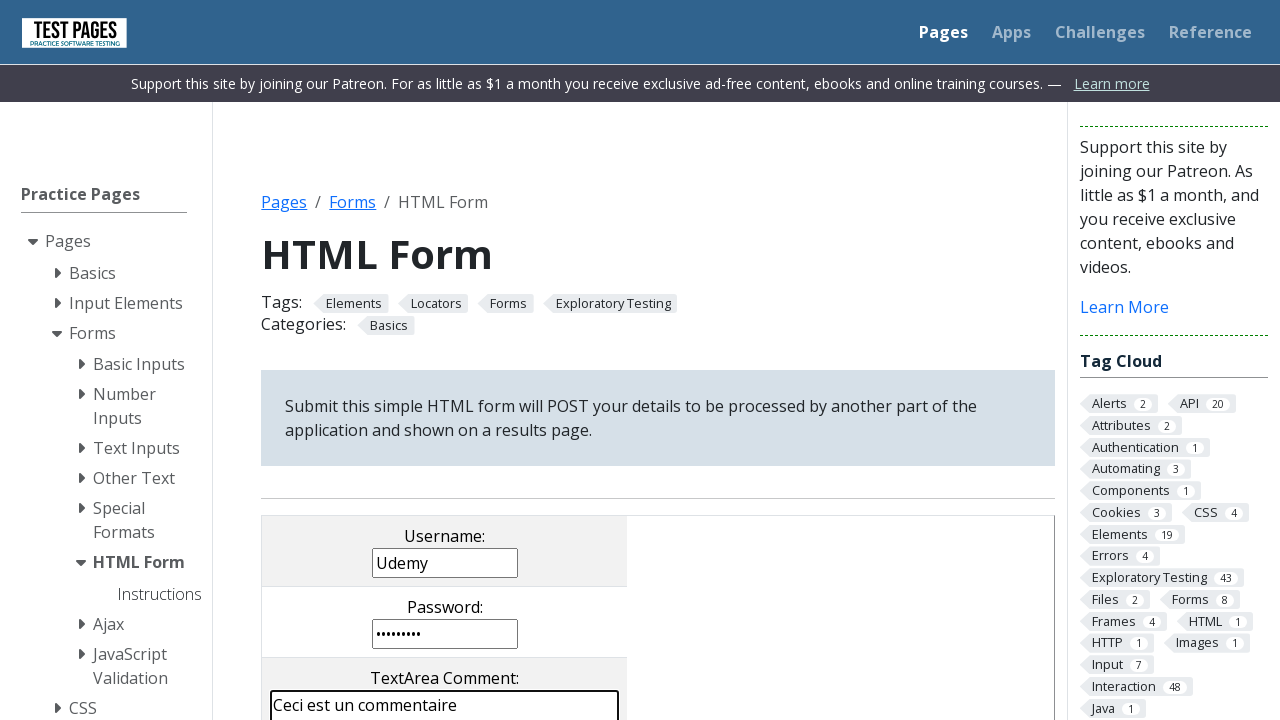

Checked checkbox 2 at (402, 360) on input[value='cb2']
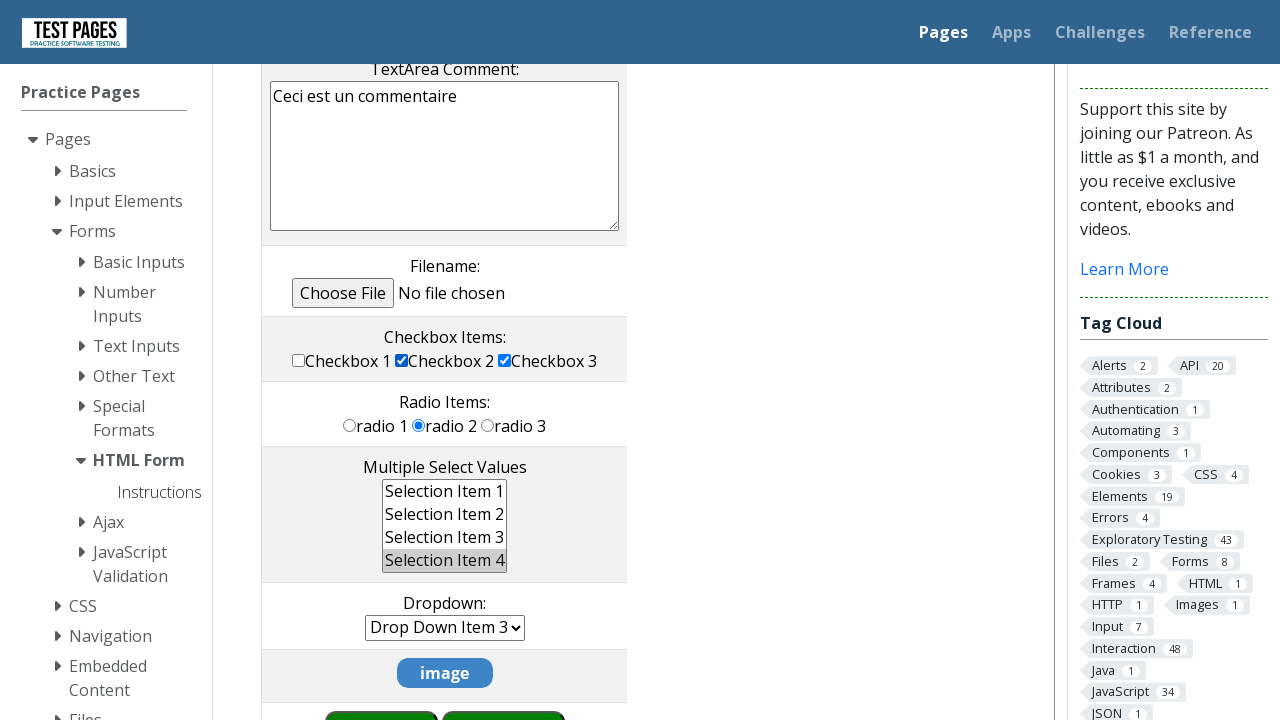

Checked checkbox 3 on input[value='cb3']
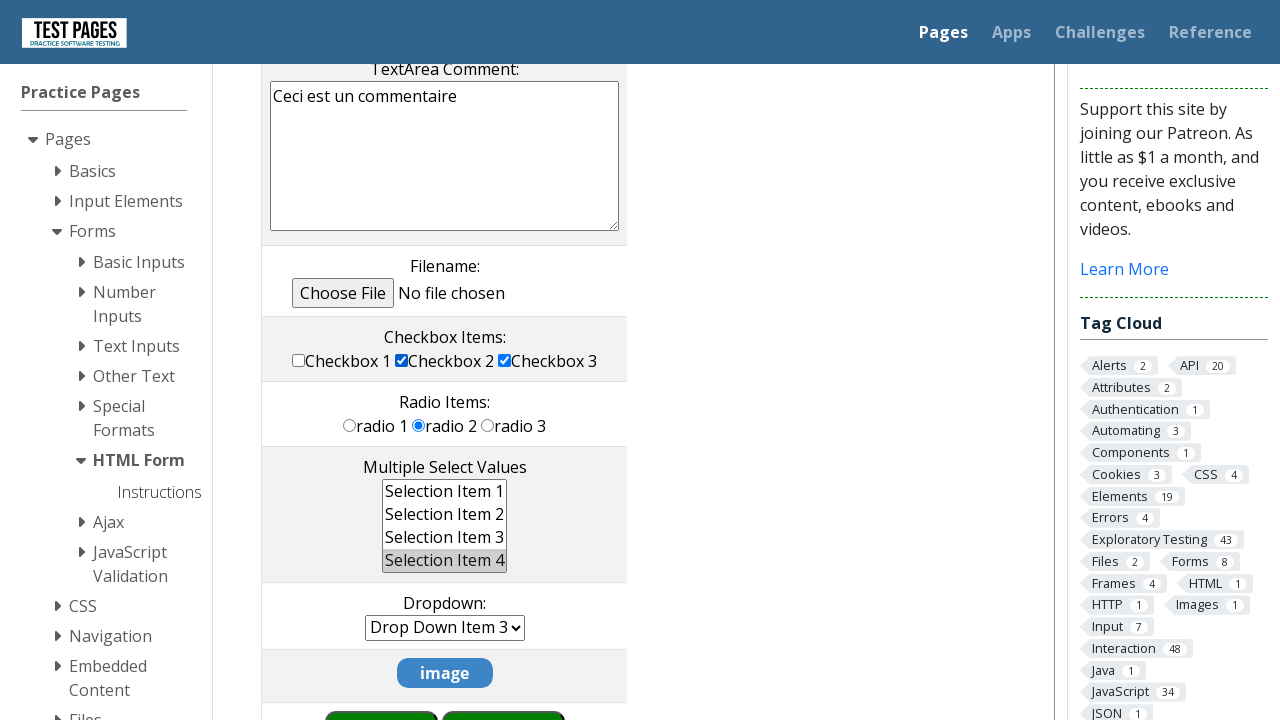

Selected radio button 1 at (350, 425) on input[value='rd1']
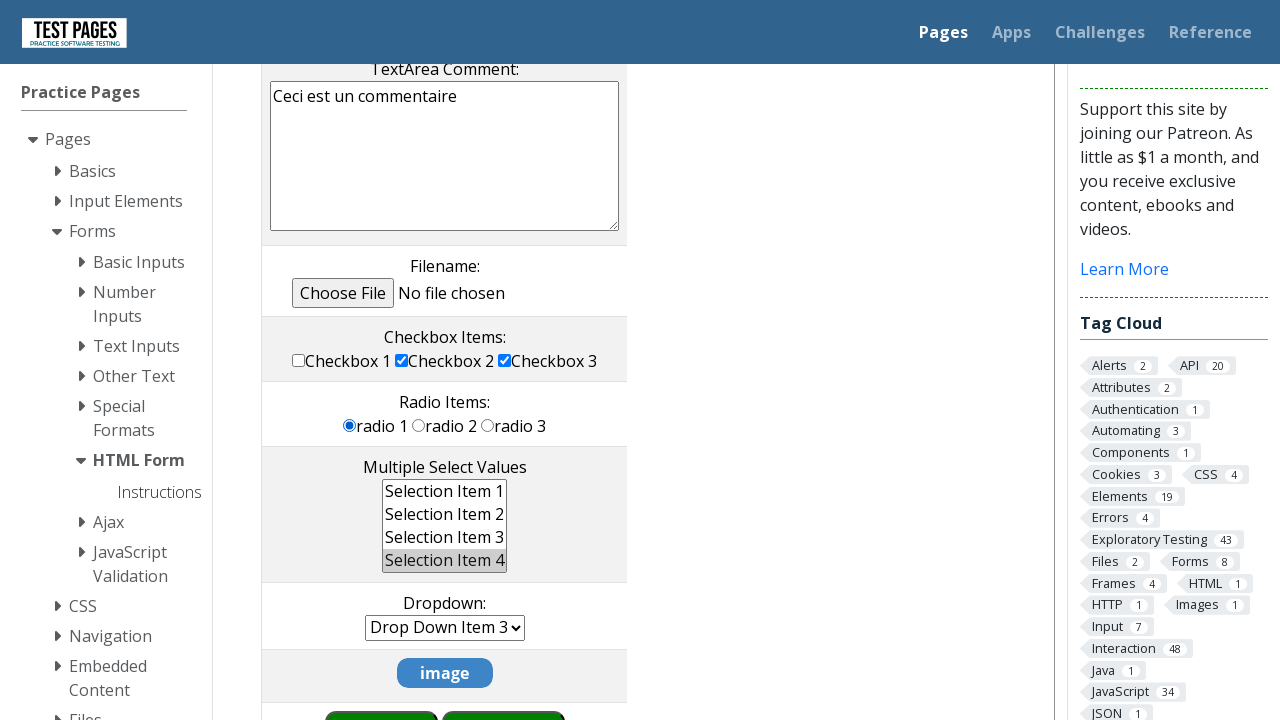

Clicked option ms1 in multi-select at (445, 491) on option[value='ms1']
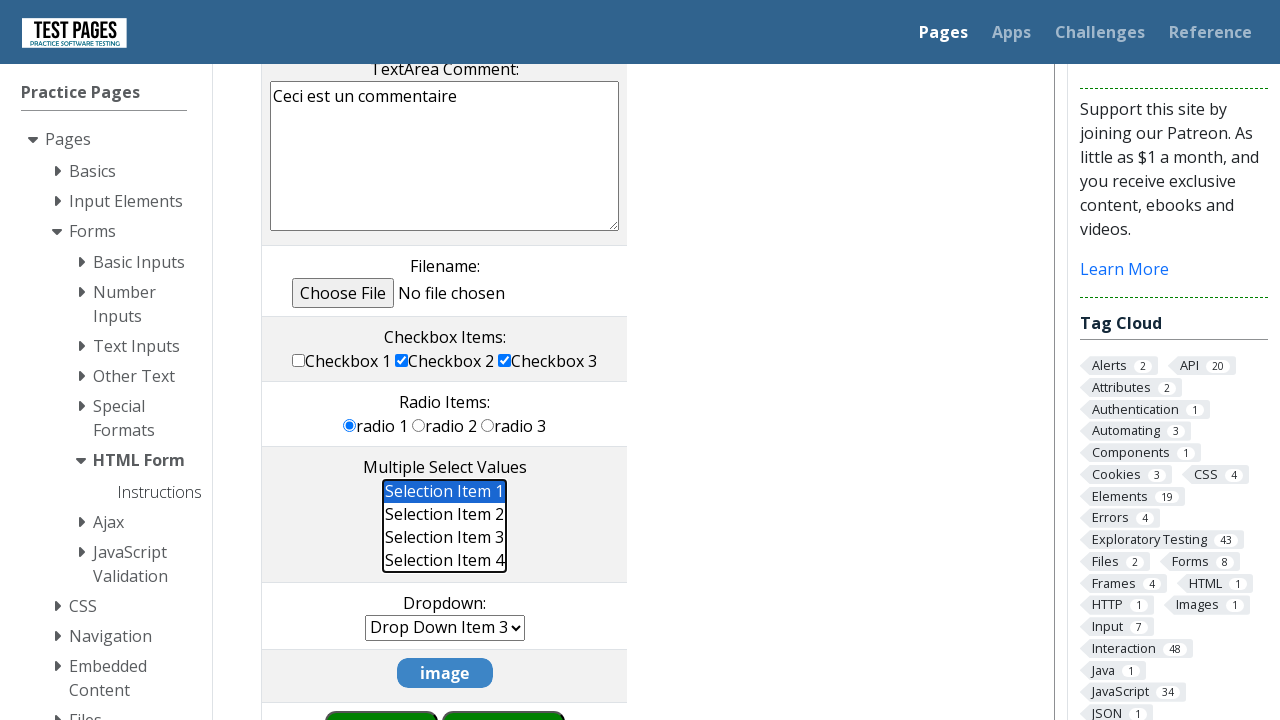

Ctrl+clicked option ms4 in multi-select at (445, 560) on option[value='ms4']
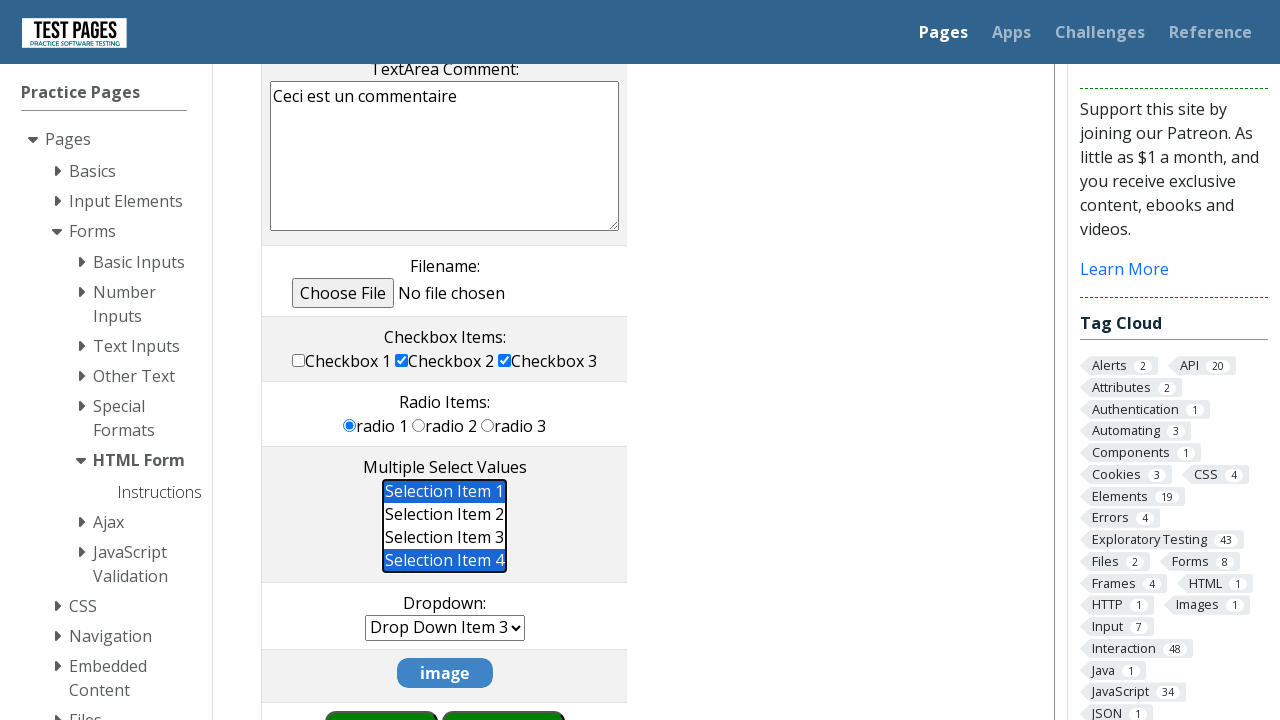

Selected dropdown option 'dd2' on select[name='dropdown']
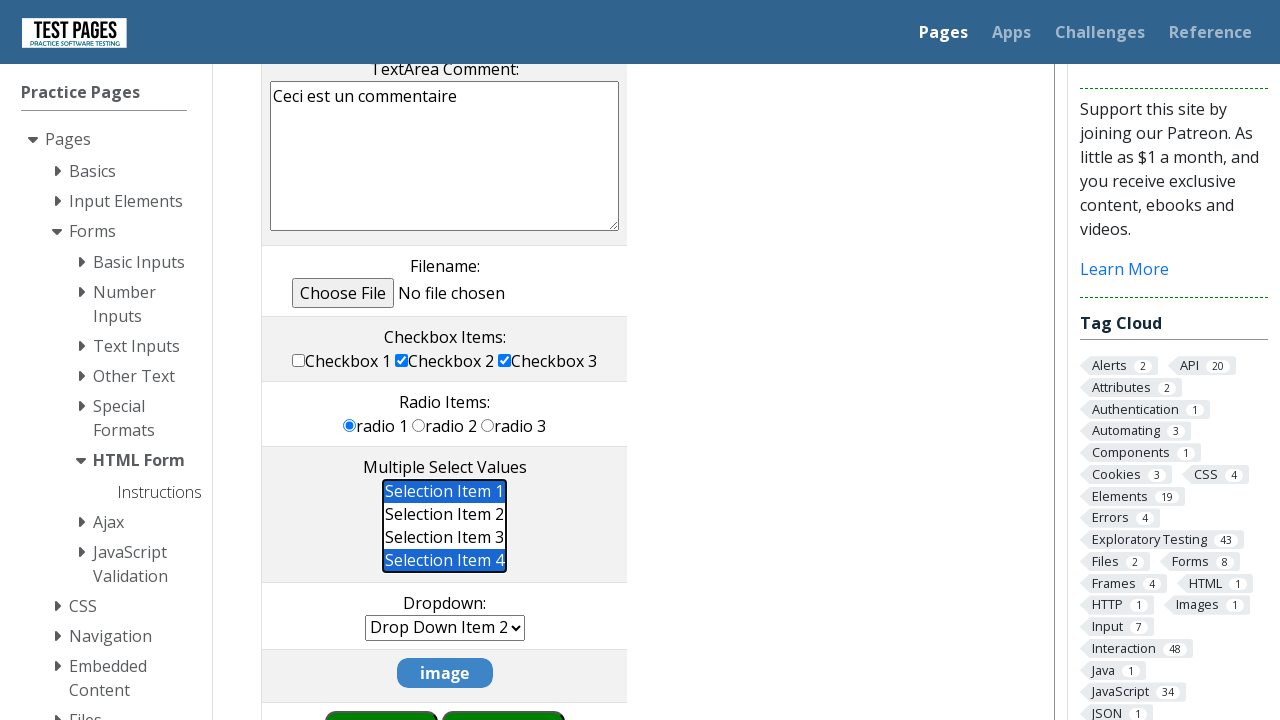

Clicked submit button to submit form at (504, 690) on input[value='submit']
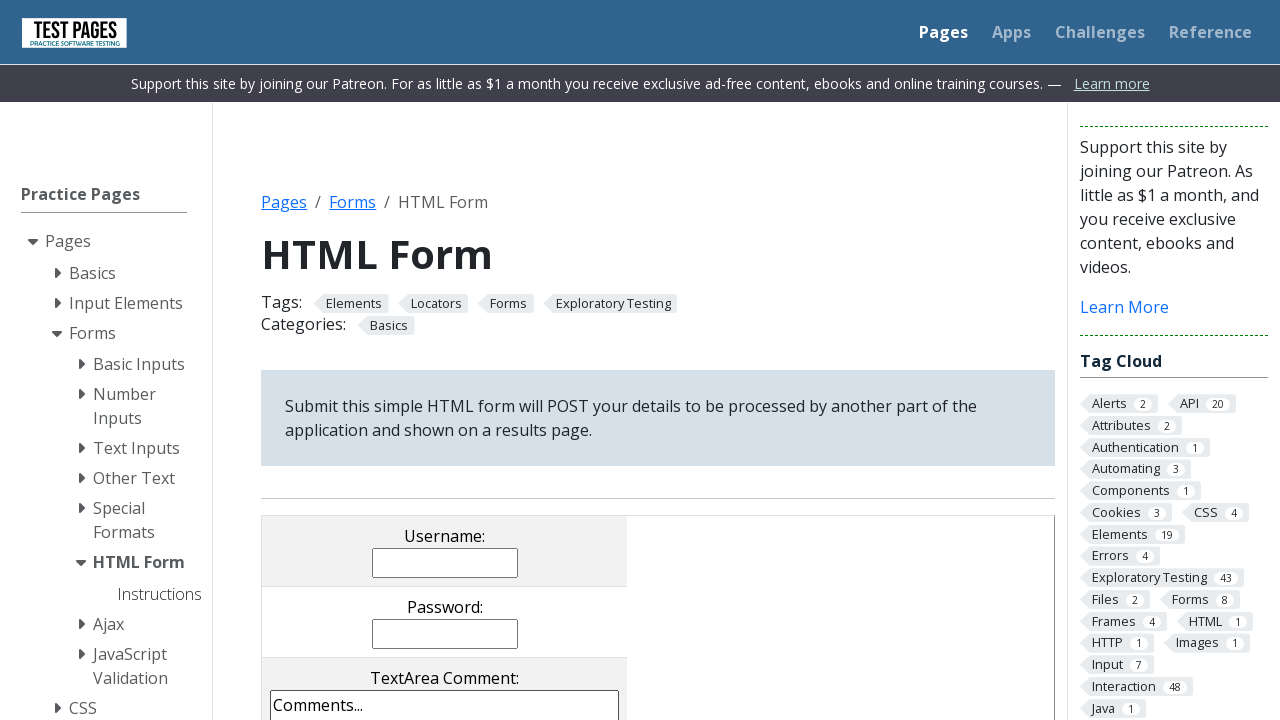

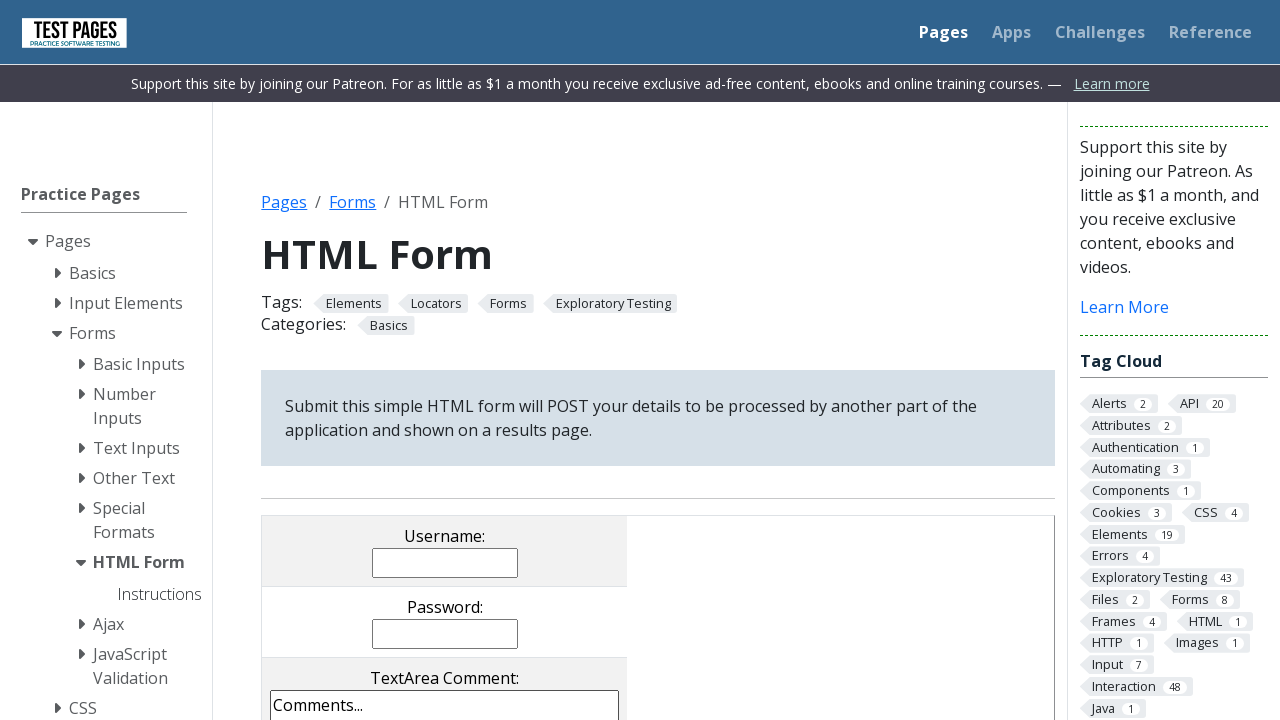